Tests that the counter displays the current number of todo items as items are added

Starting URL: https://demo.playwright.dev/todomvc

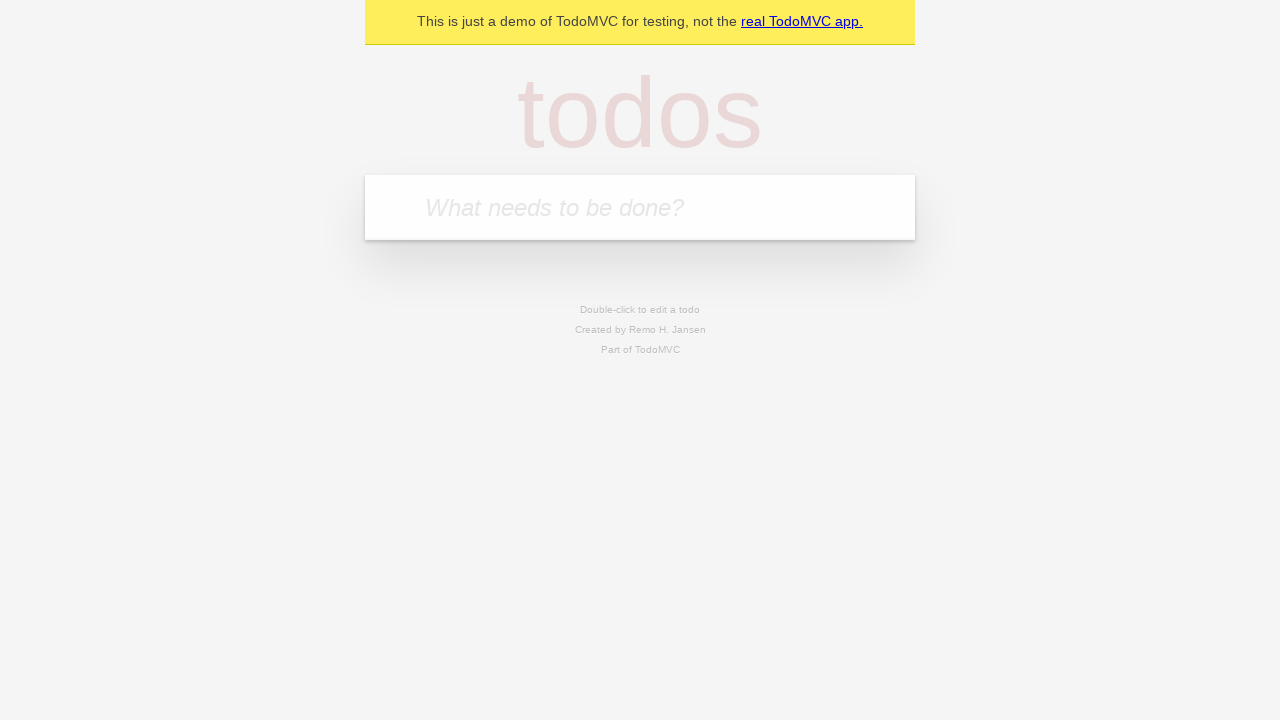

Located the 'What needs to be done?' input field
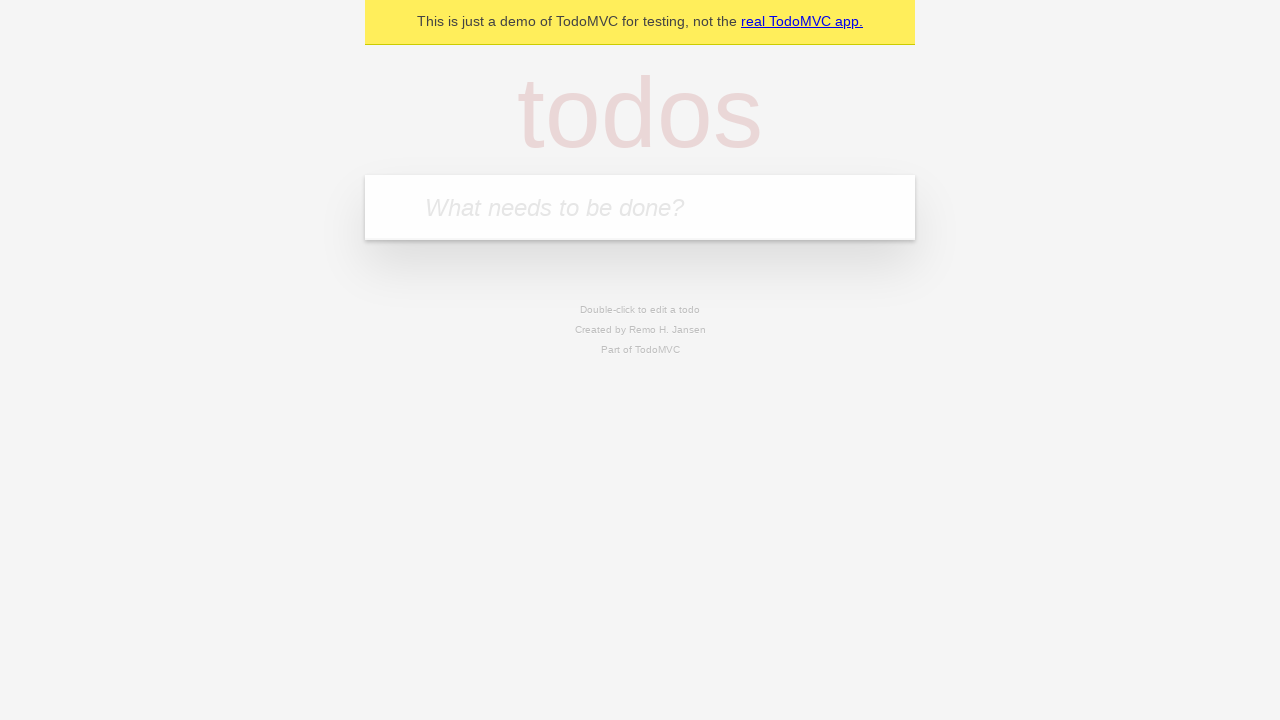

Filled first todo item: 'buy some cheese' on internal:attr=[placeholder="What needs to be done?"i]
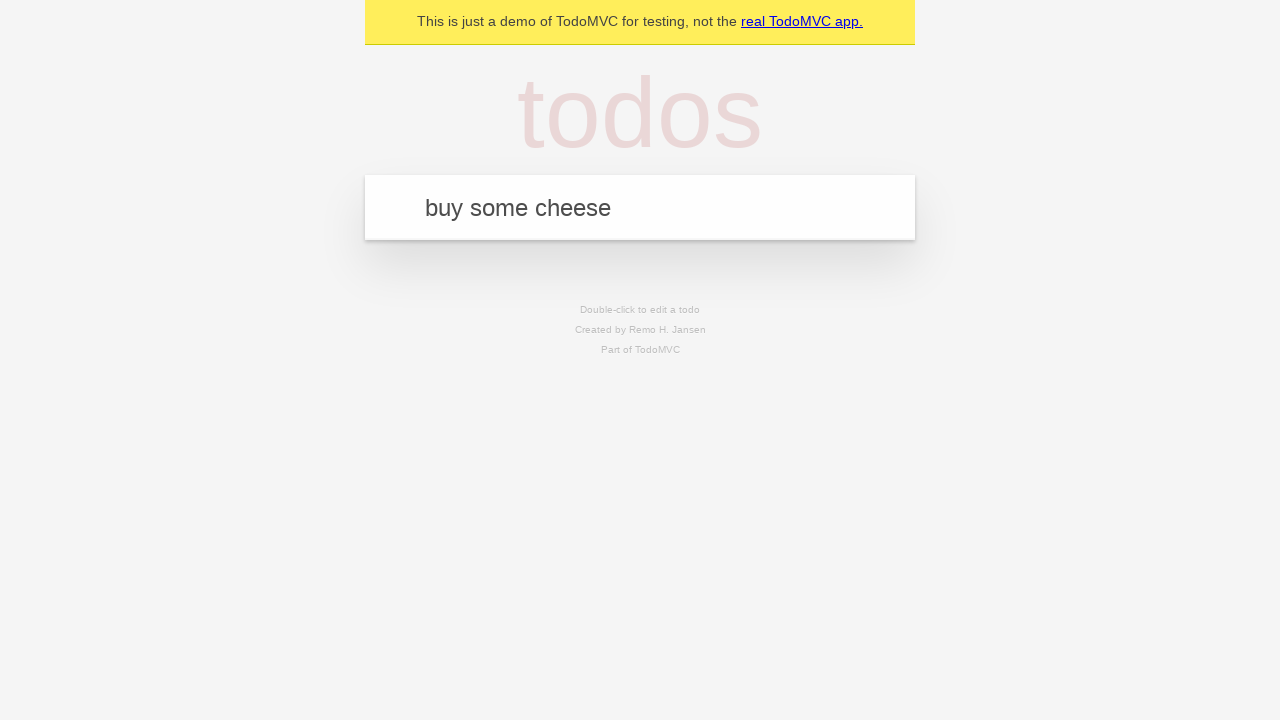

Pressed Enter to add first todo item on internal:attr=[placeholder="What needs to be done?"i]
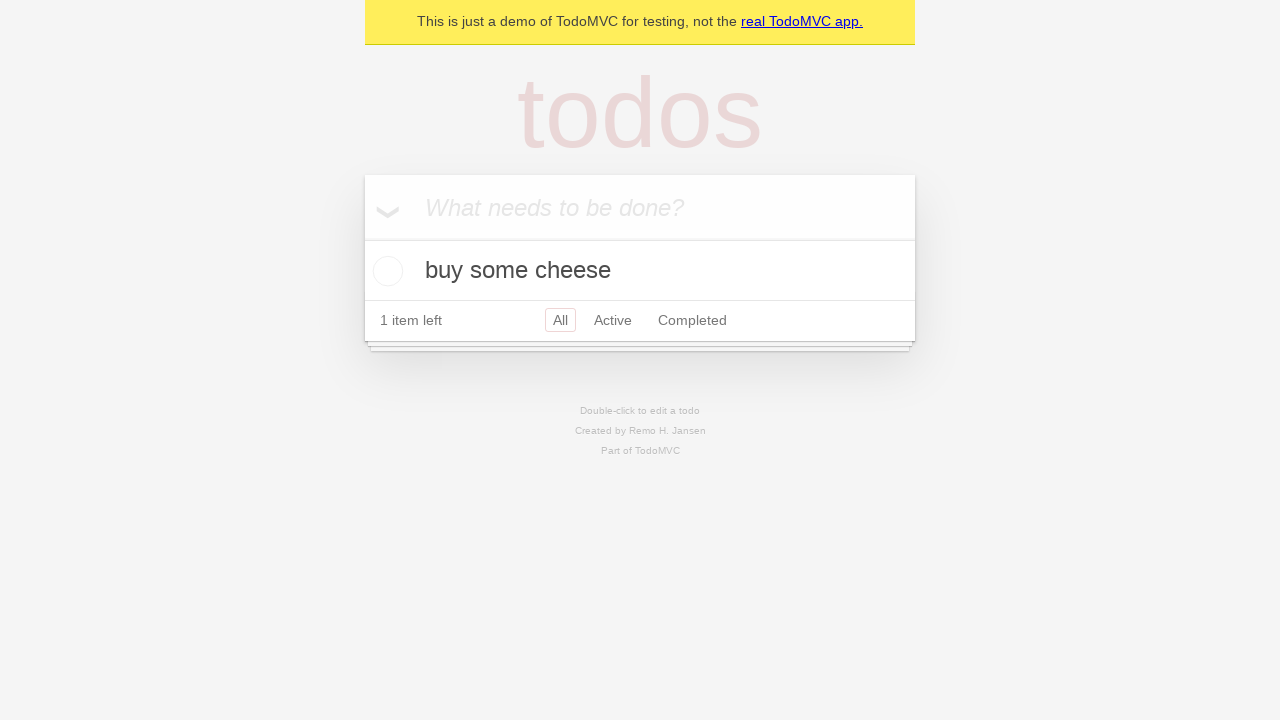

Todo counter element loaded
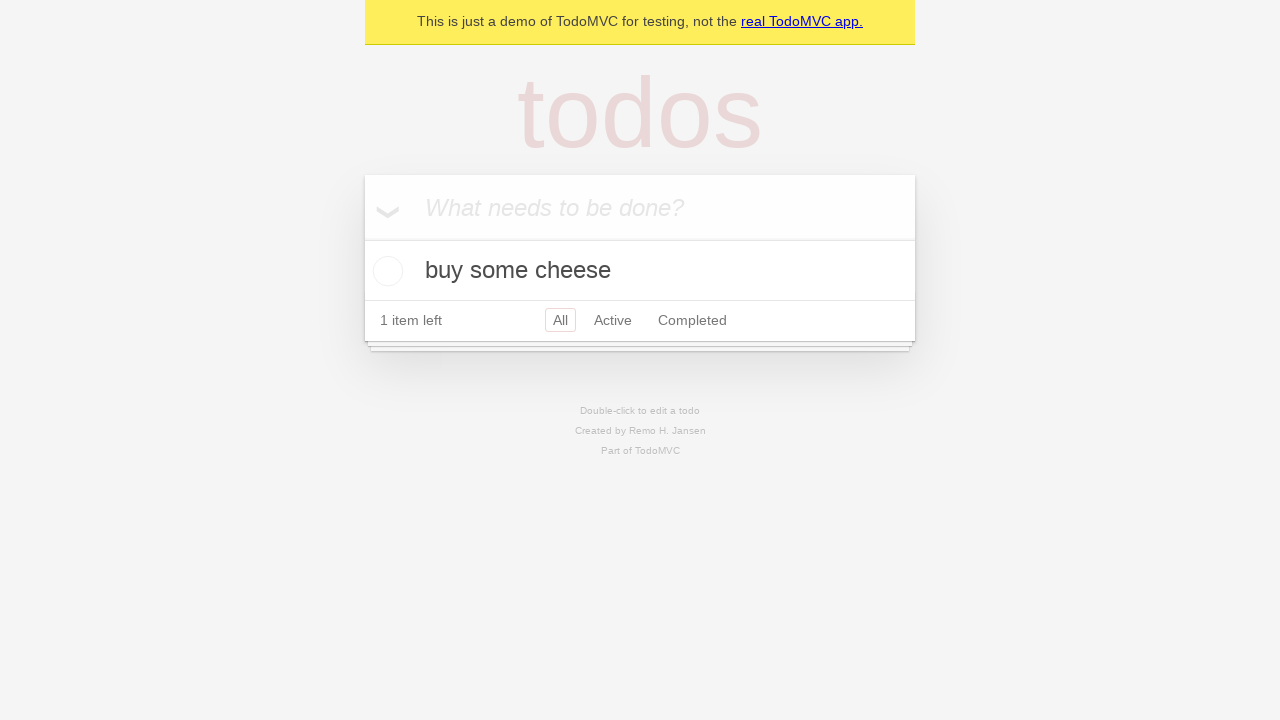

Filled second todo item: 'feed the cat' on internal:attr=[placeholder="What needs to be done?"i]
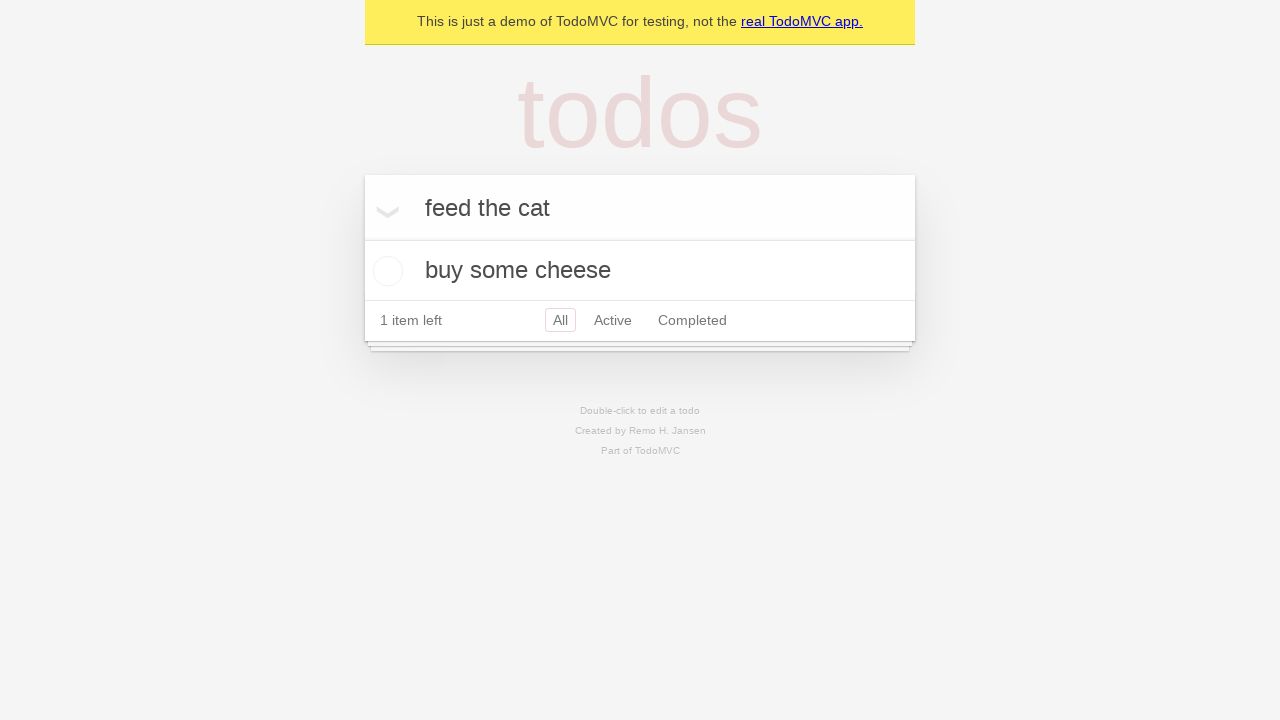

Pressed Enter to add second todo item on internal:attr=[placeholder="What needs to be done?"i]
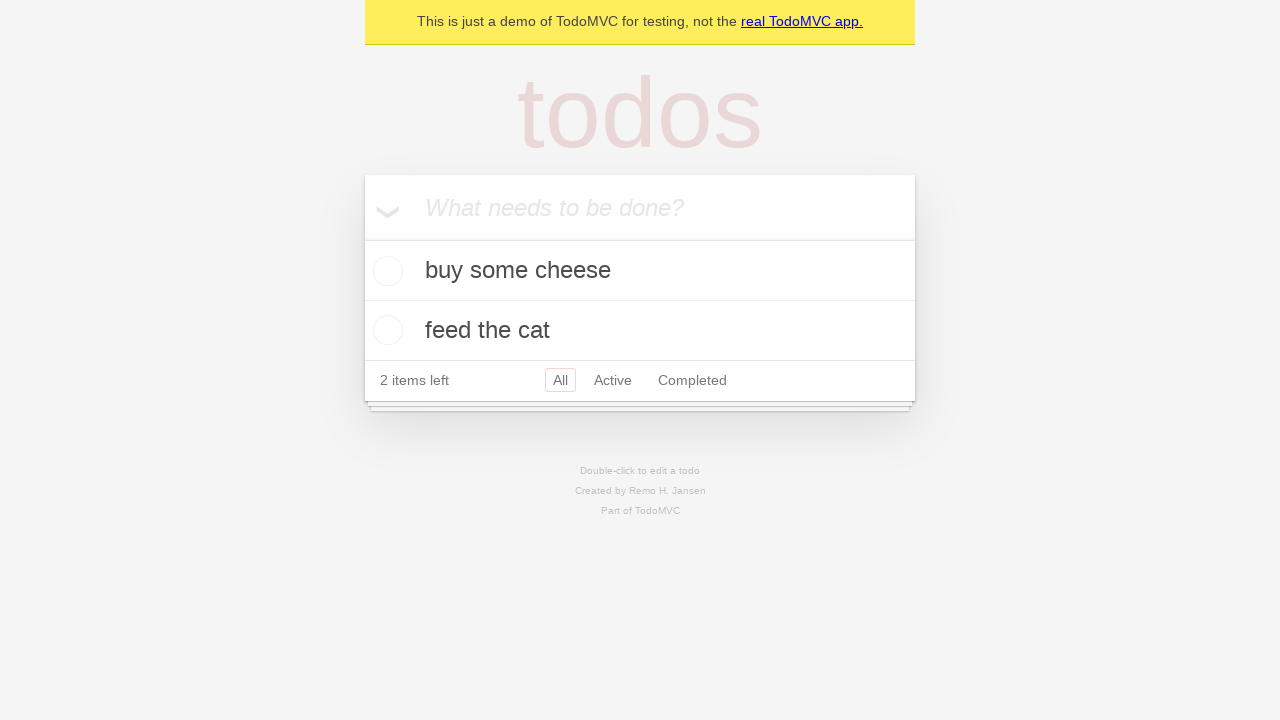

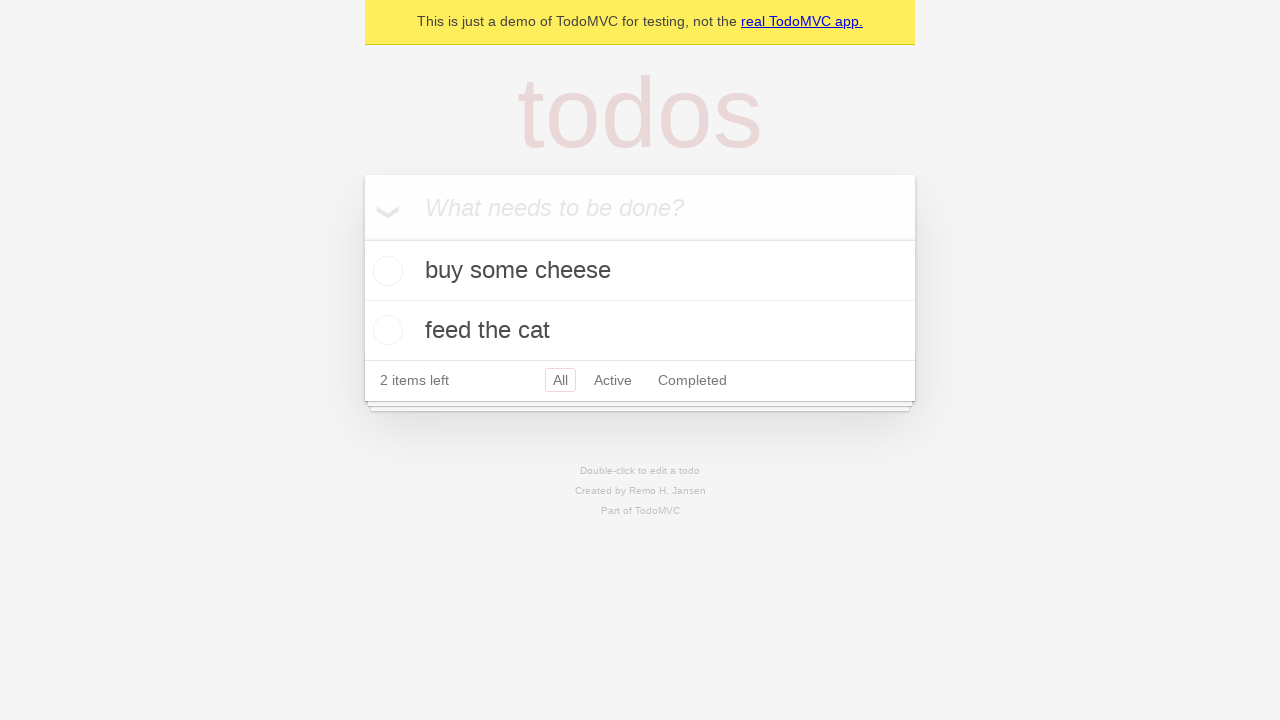